Tests checkbox functionality by clicking on checkboxes to ensure they are all selected

Starting URL: https://the-internet.herokuapp.com/checkboxes

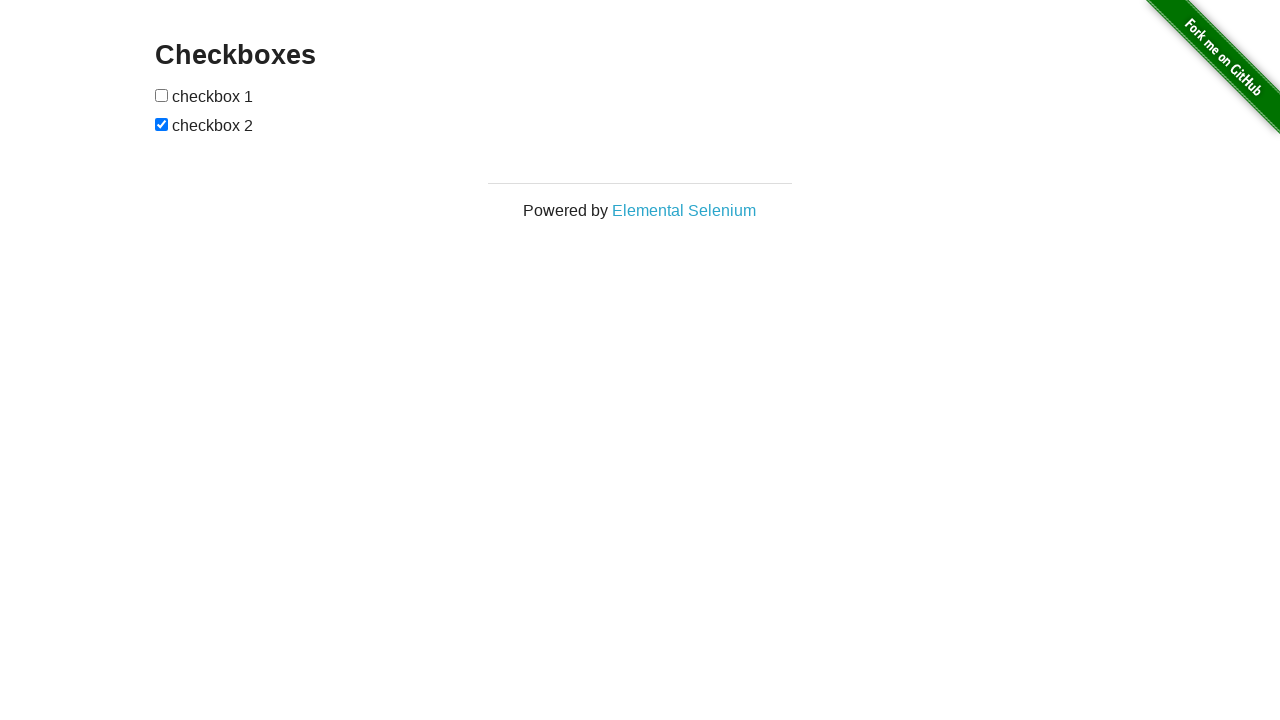

Located all checkboxes on the page
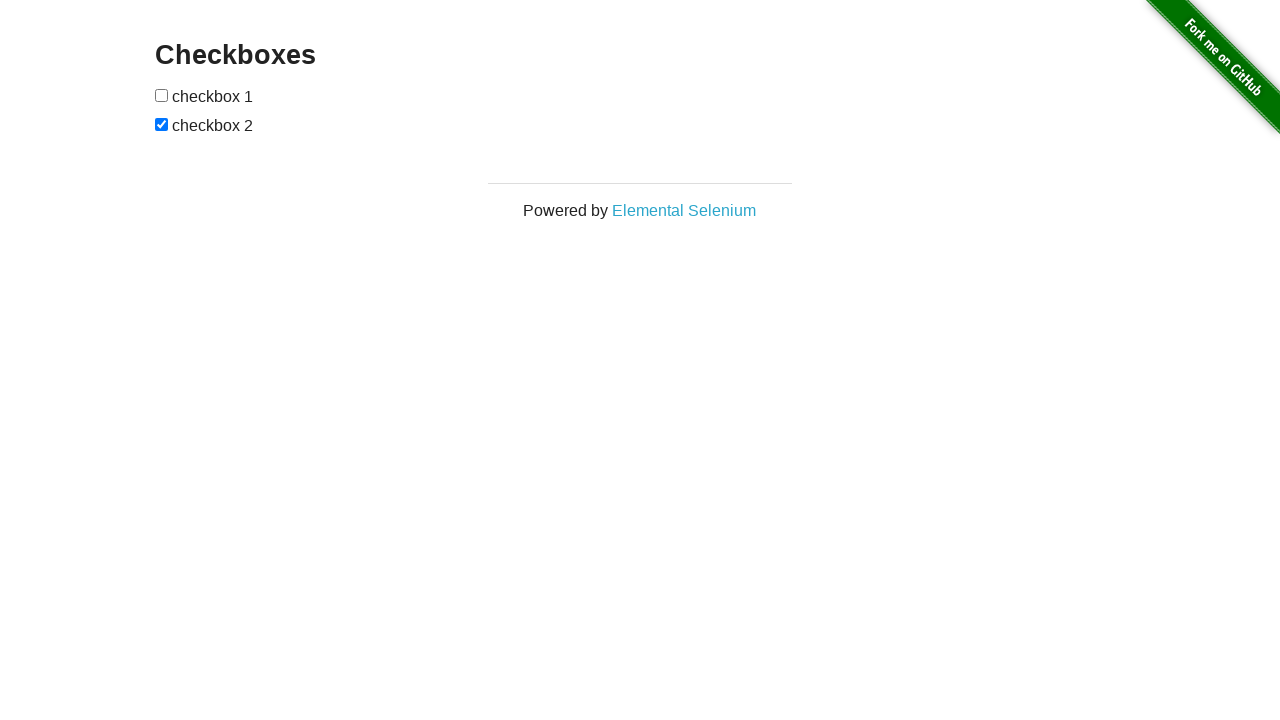

Retrieved checkbox 1
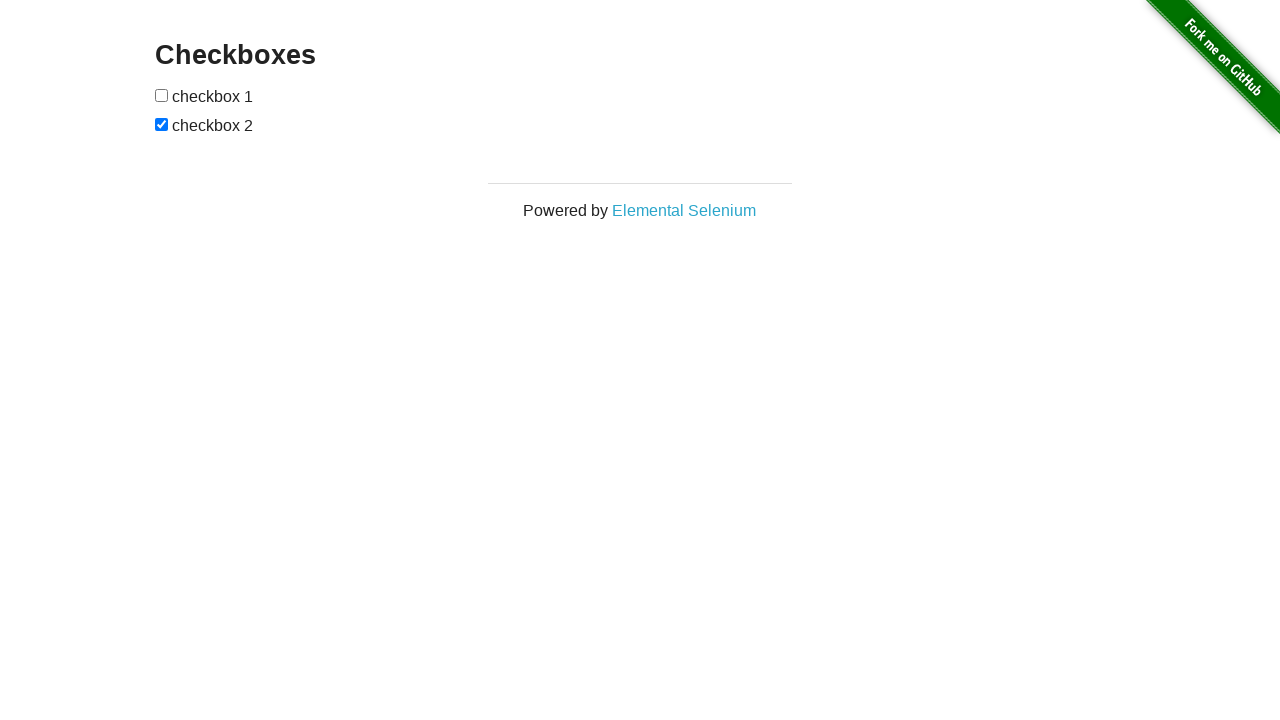

Checkbox 1 is not selected, checking status
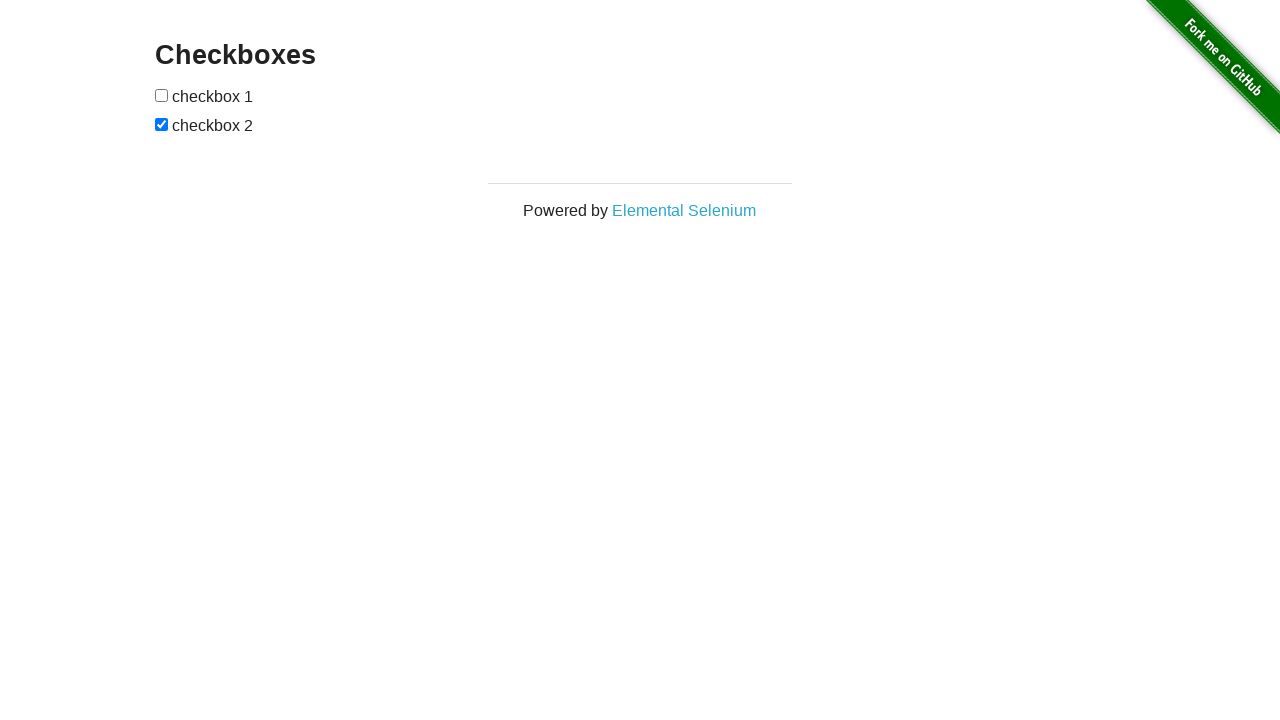

Clicked checkbox 1 to select it at (162, 95) on input[type='checkbox'] >> nth=0
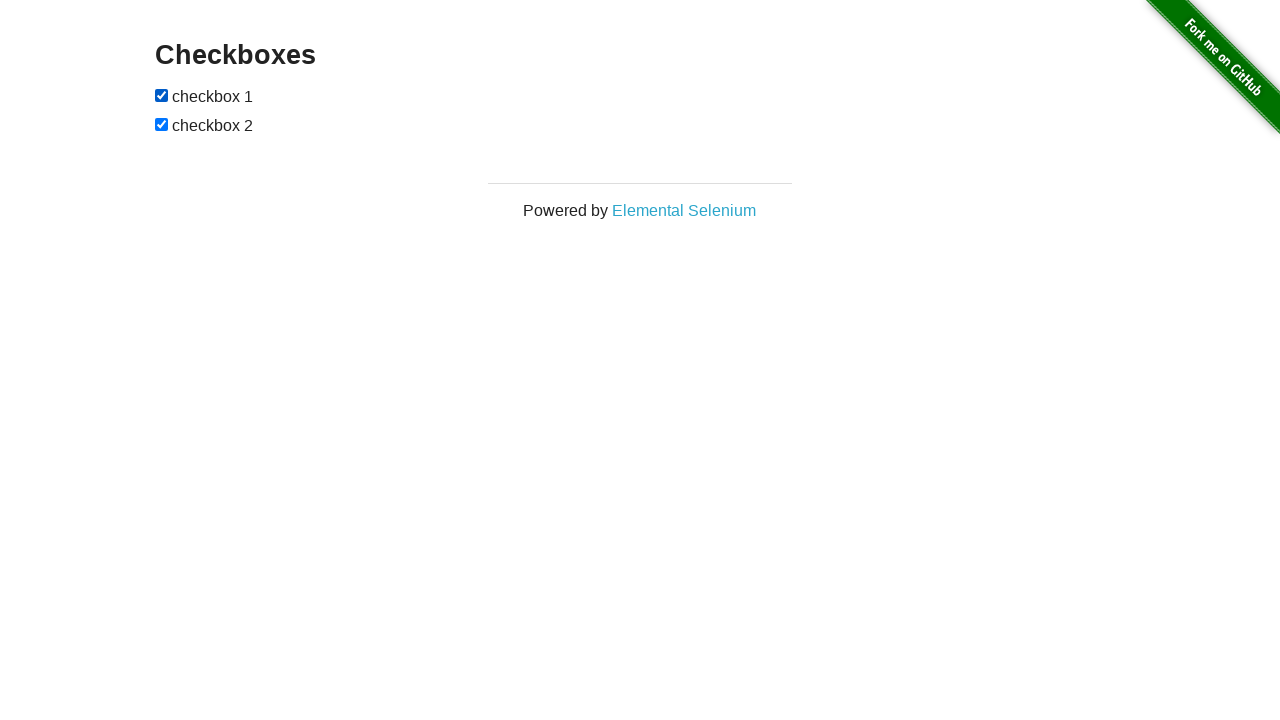

Retrieved checkbox 2
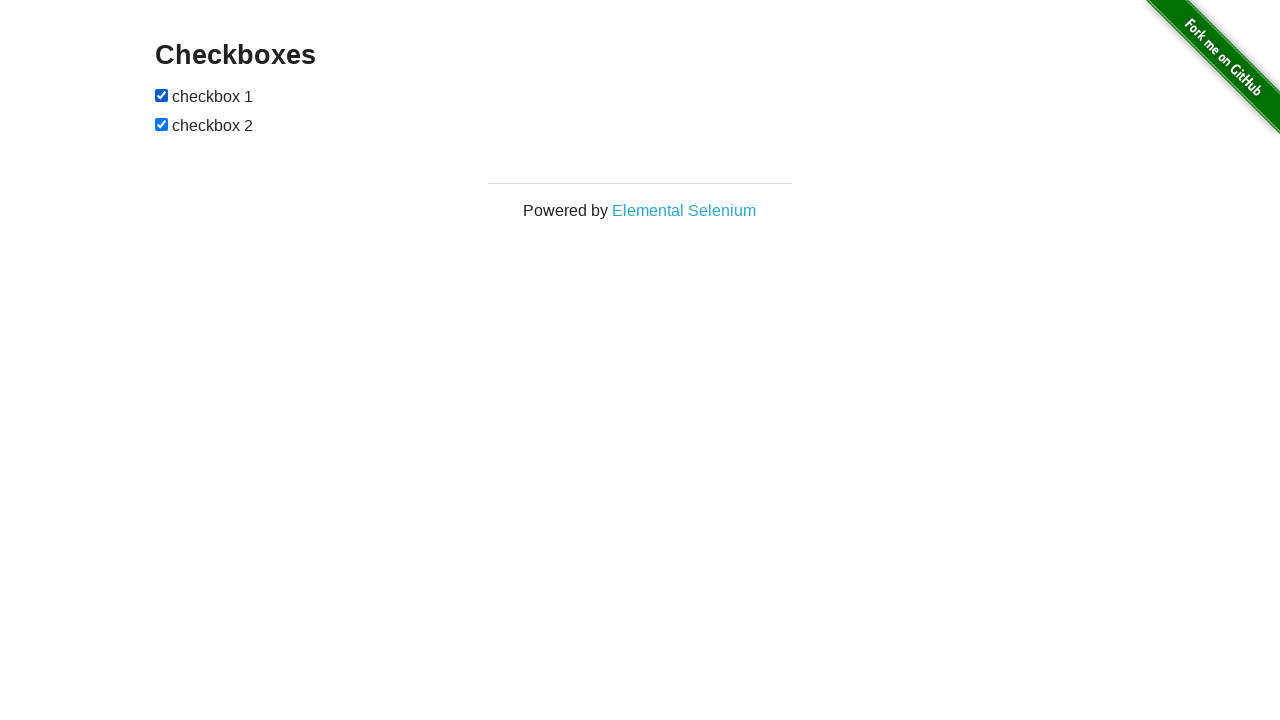

Checkbox 2 is already selected
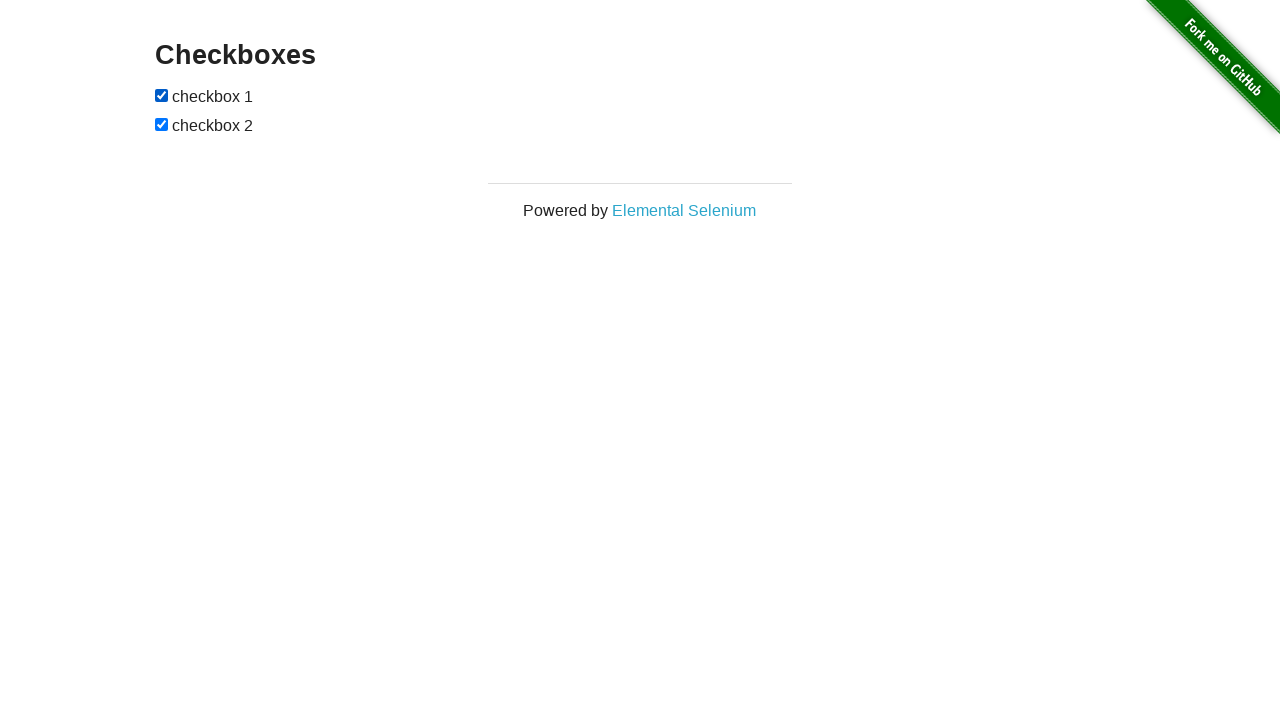

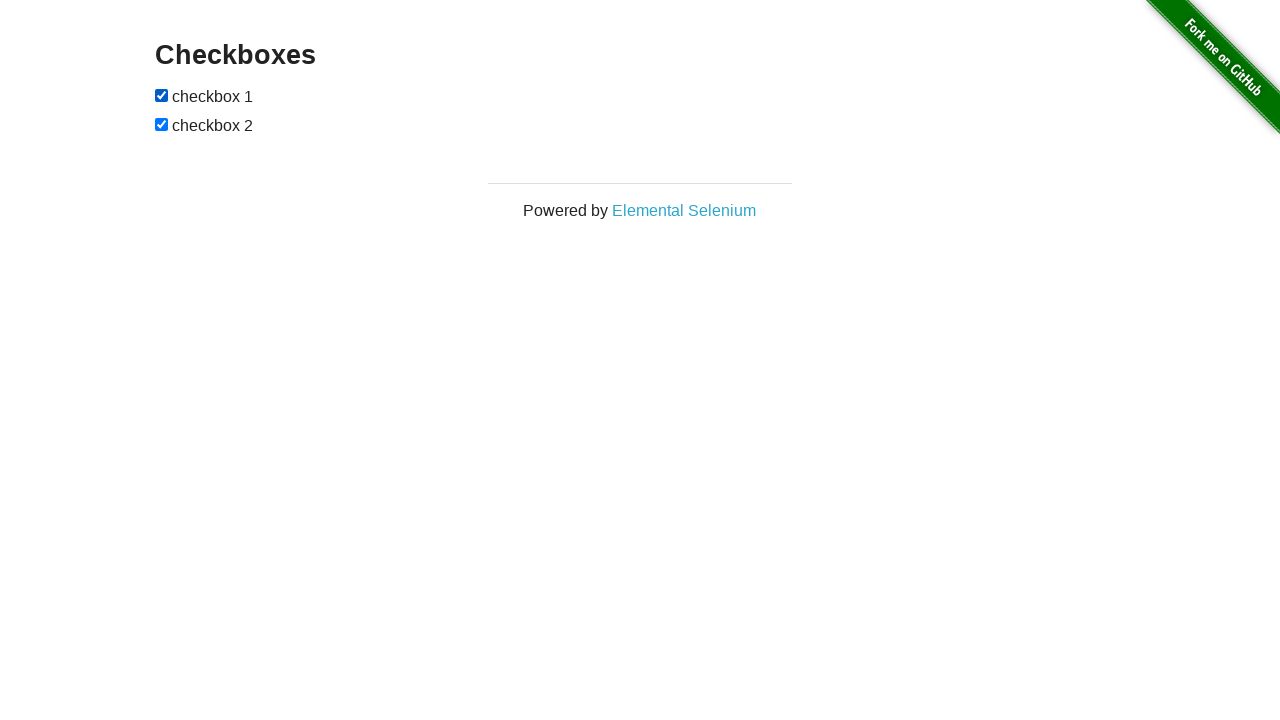